Tests the search functionality on python.org by entering "pycon" in the search box and submitting the search, then verifying results are found.

Starting URL: http://www.python.org

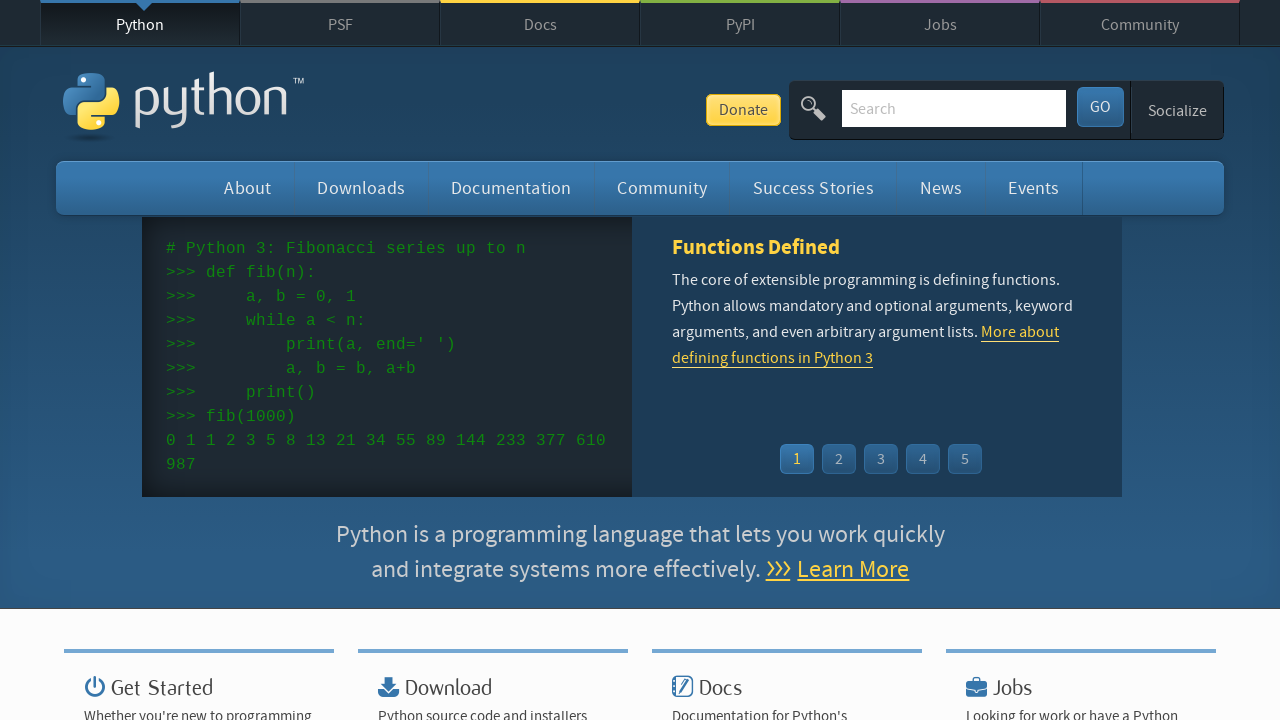

Verified 'Python' is in page title
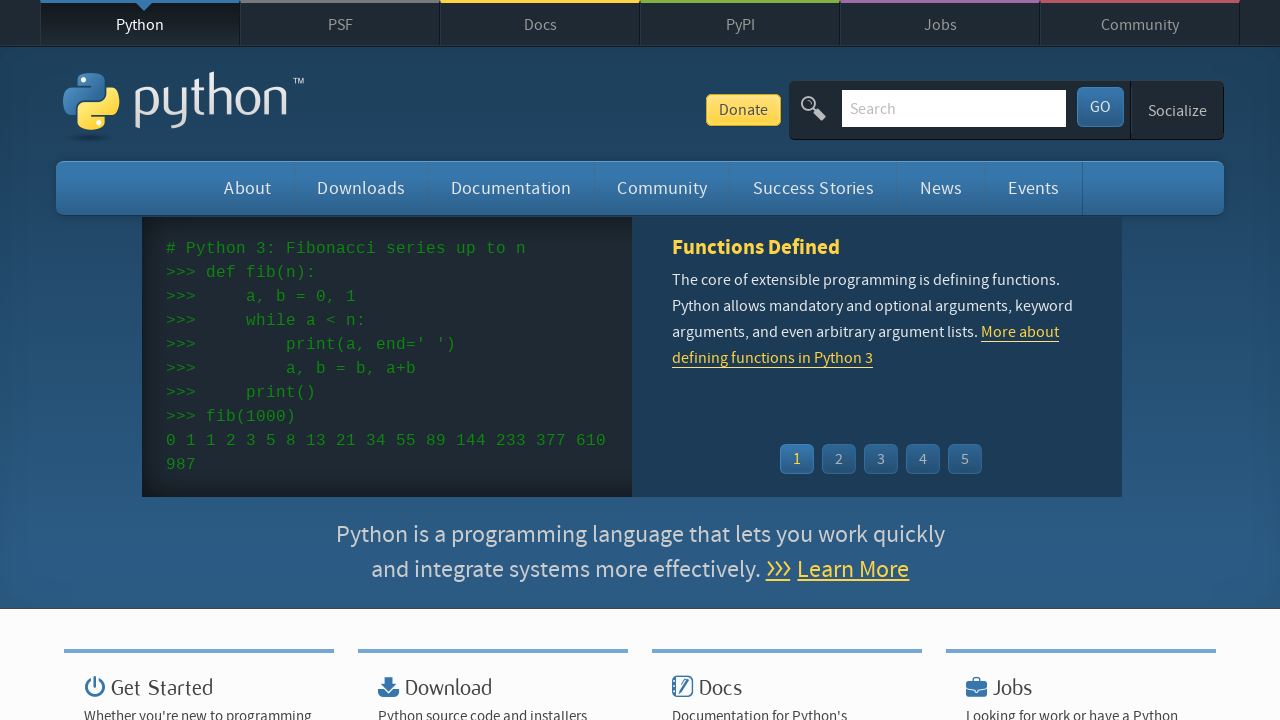

Filled search box with 'pycon' on input[name='q']
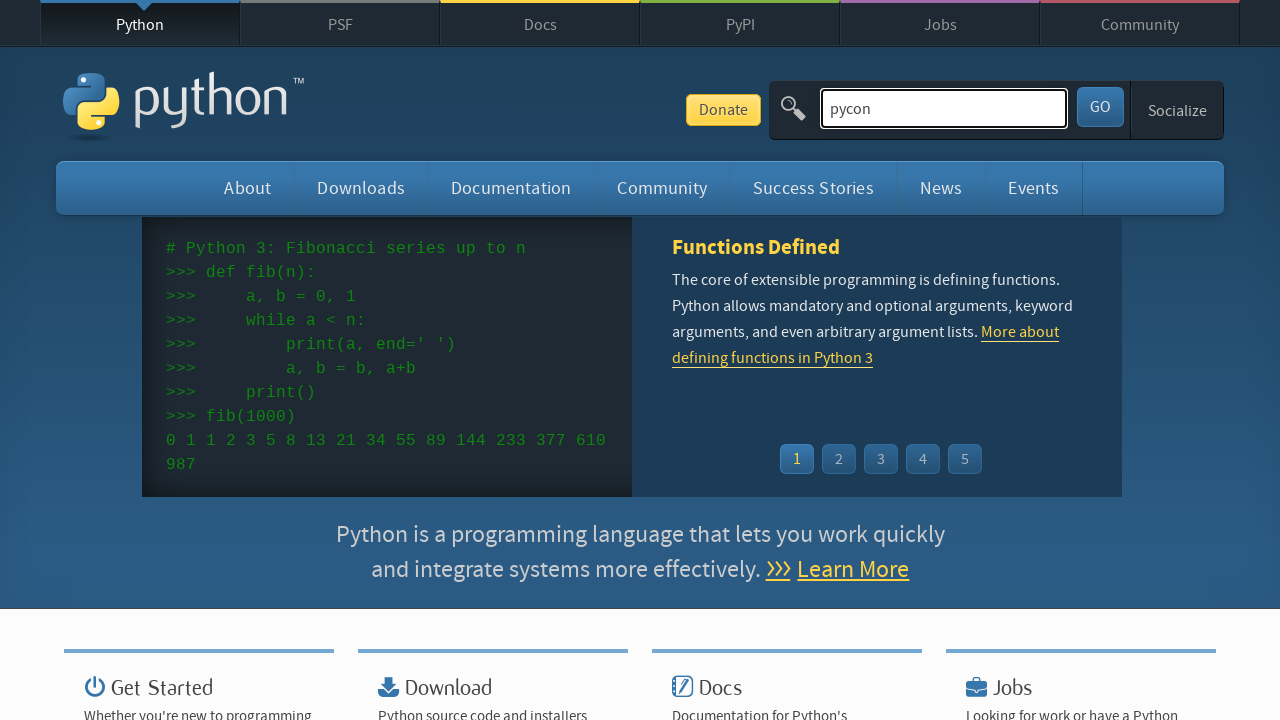

Pressed Enter to submit search on input[name='q']
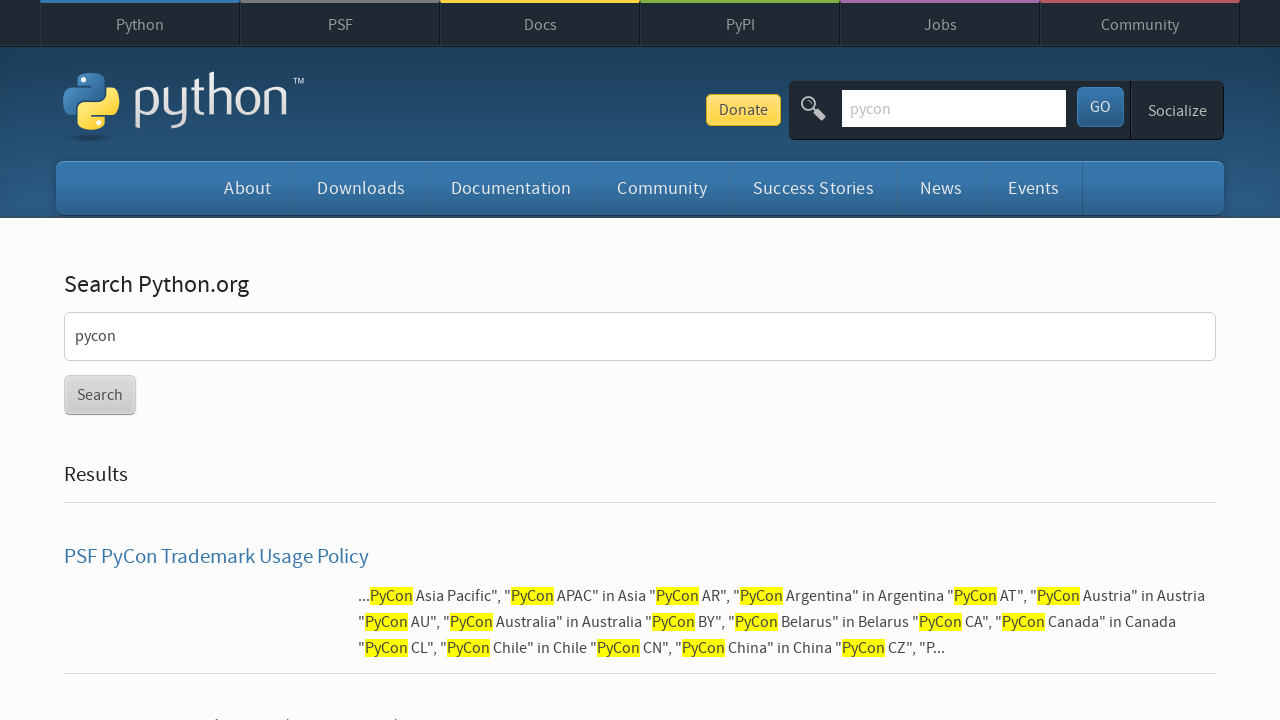

Waited for network idle after search submission
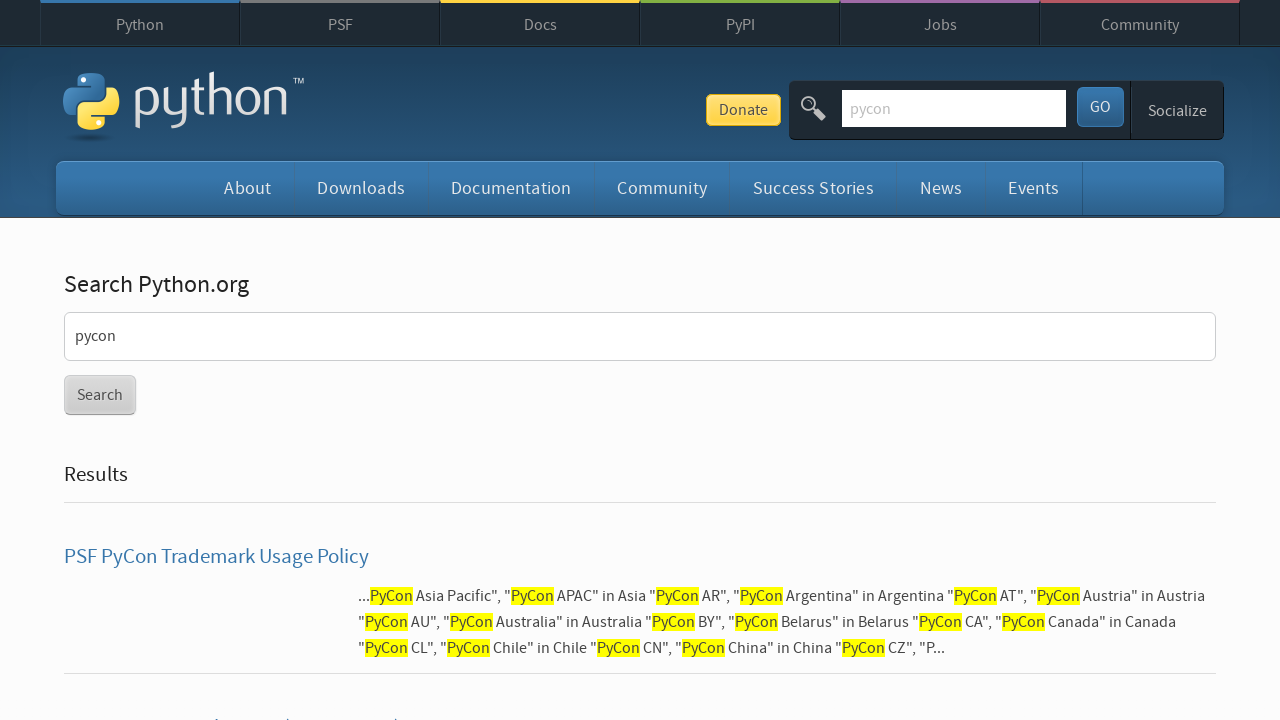

Verified search results were found (no 'No results found' message)
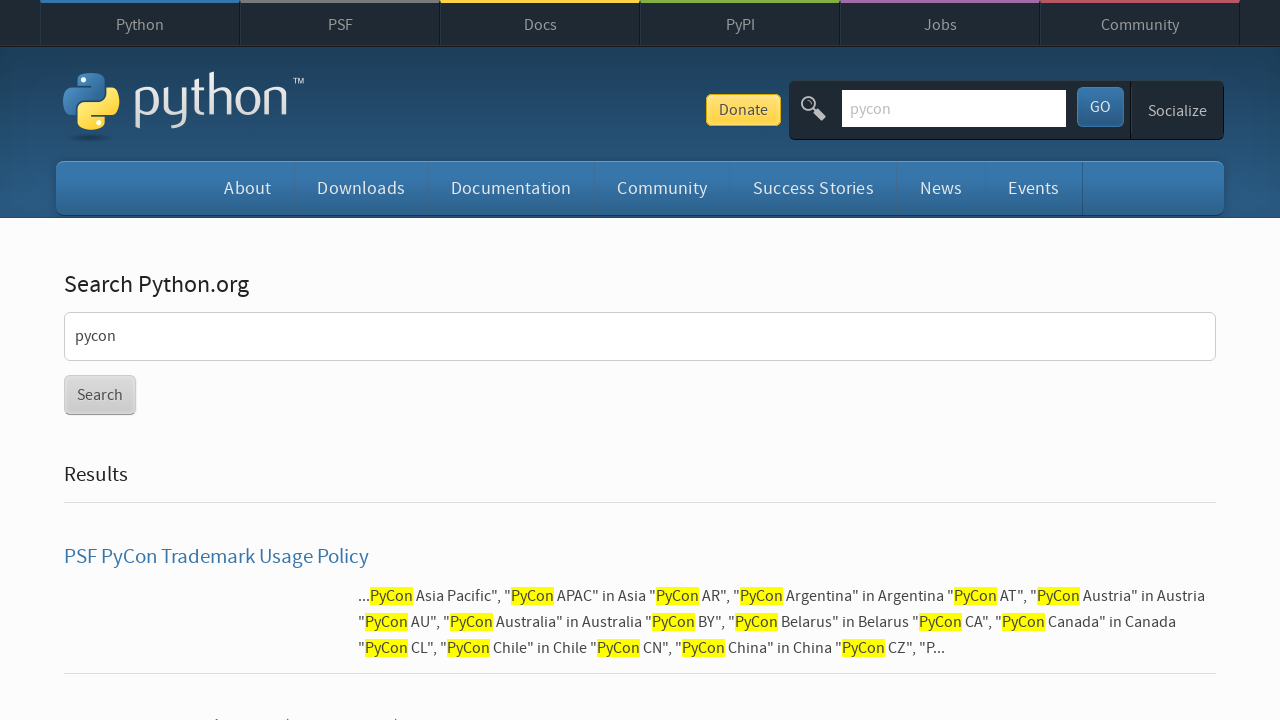

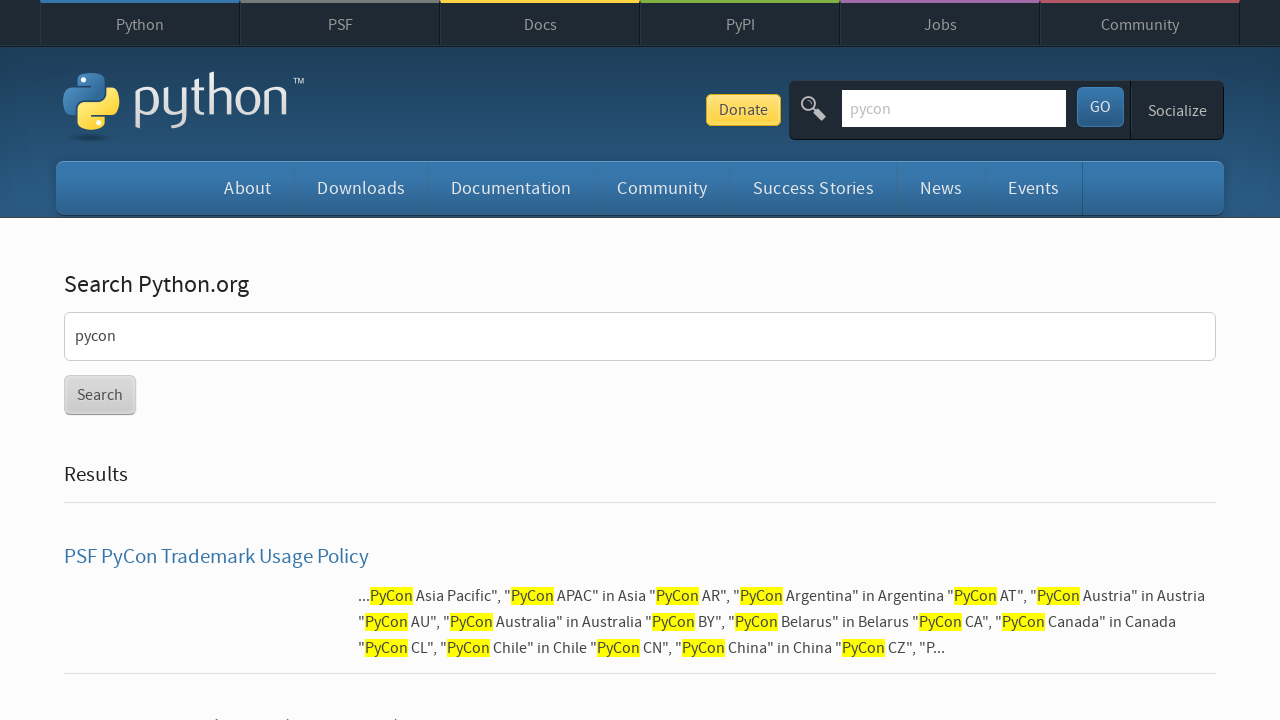